Verifies that each day checkbox can be independently checked and then unchecked by clicking twice

Starting URL: https://testautomationpractice.blogspot.com/

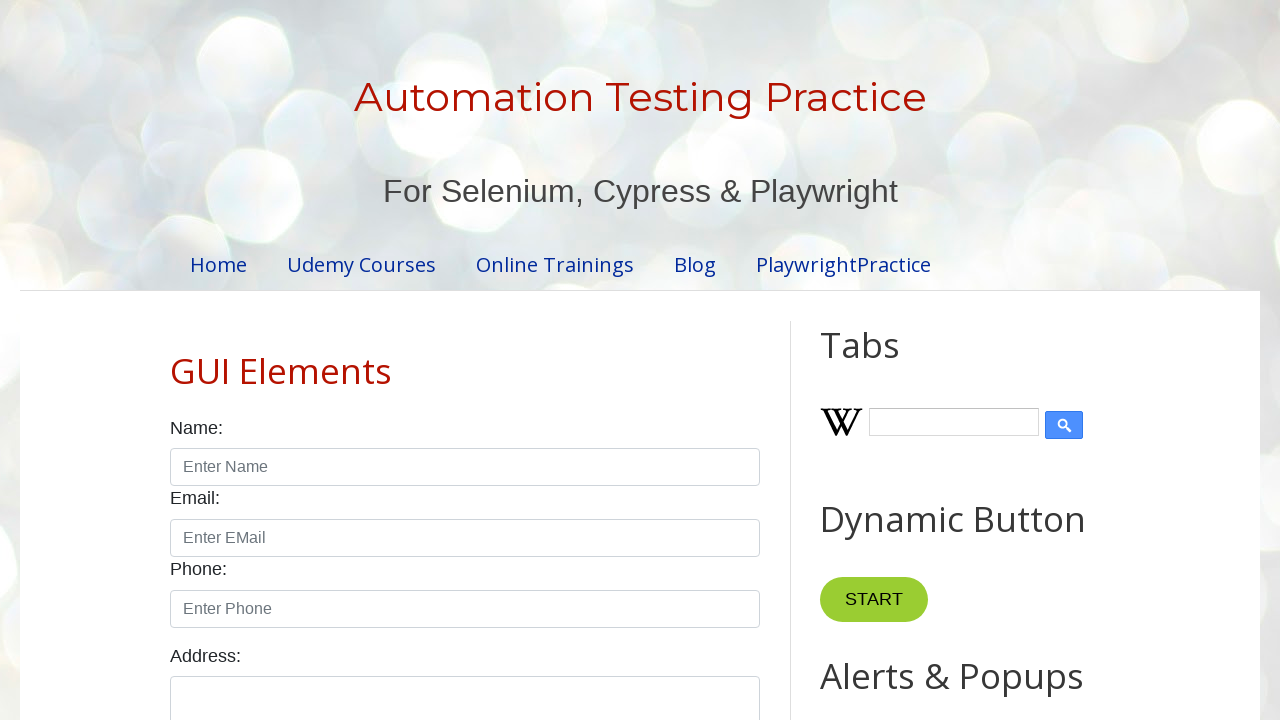

Navigated to test automation practice page
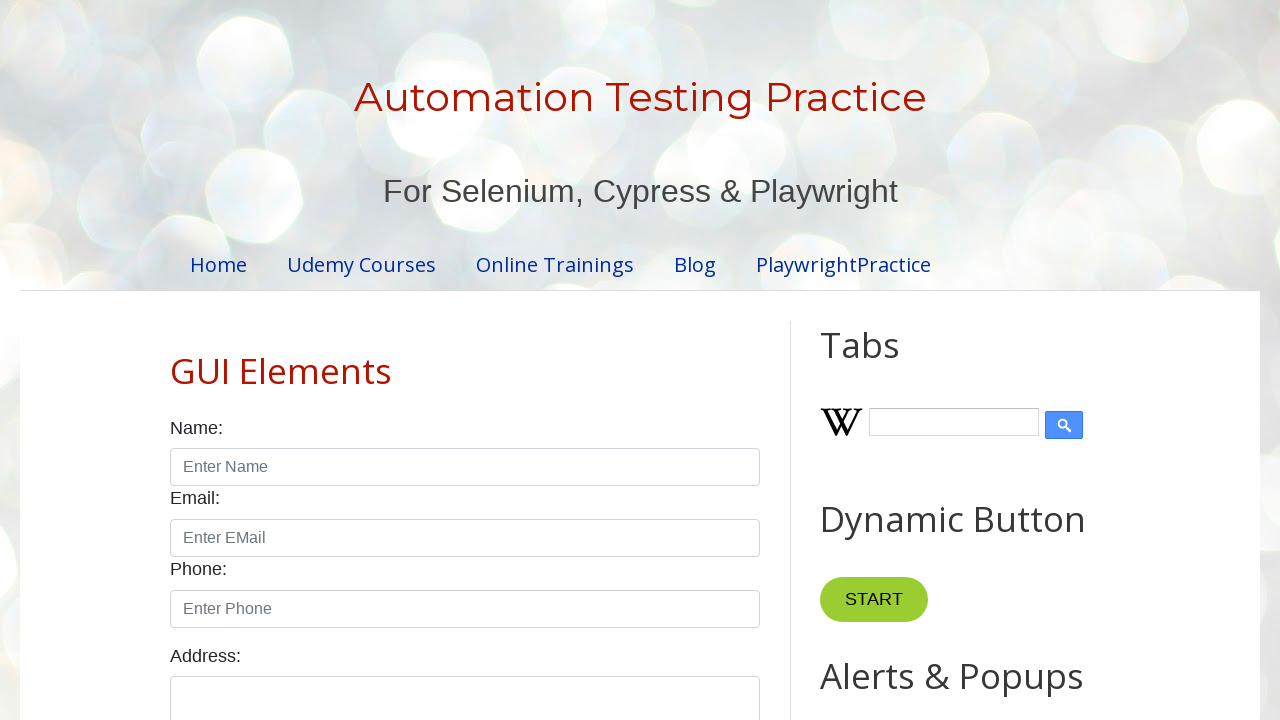

Clicked sunday checkbox to check it at (176, 360) on #sunday
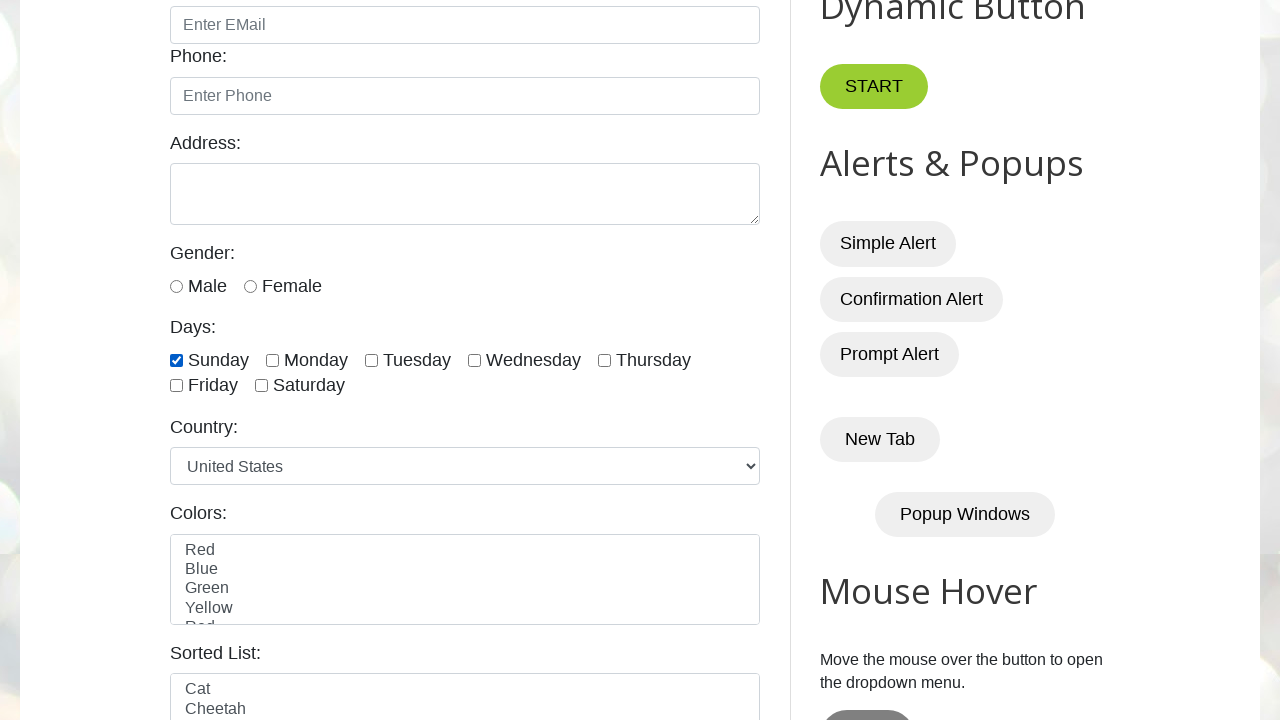

Verified sunday checkbox is checked
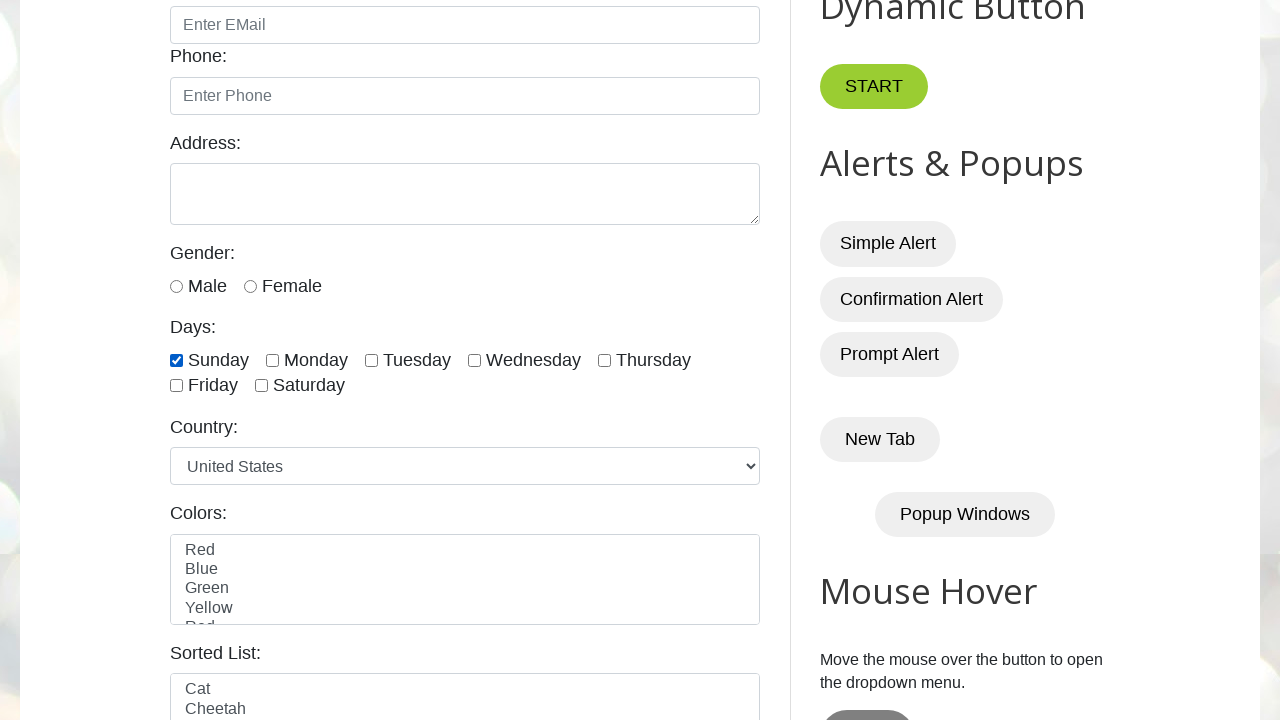

Clicked sunday checkbox to uncheck it at (176, 360) on #sunday
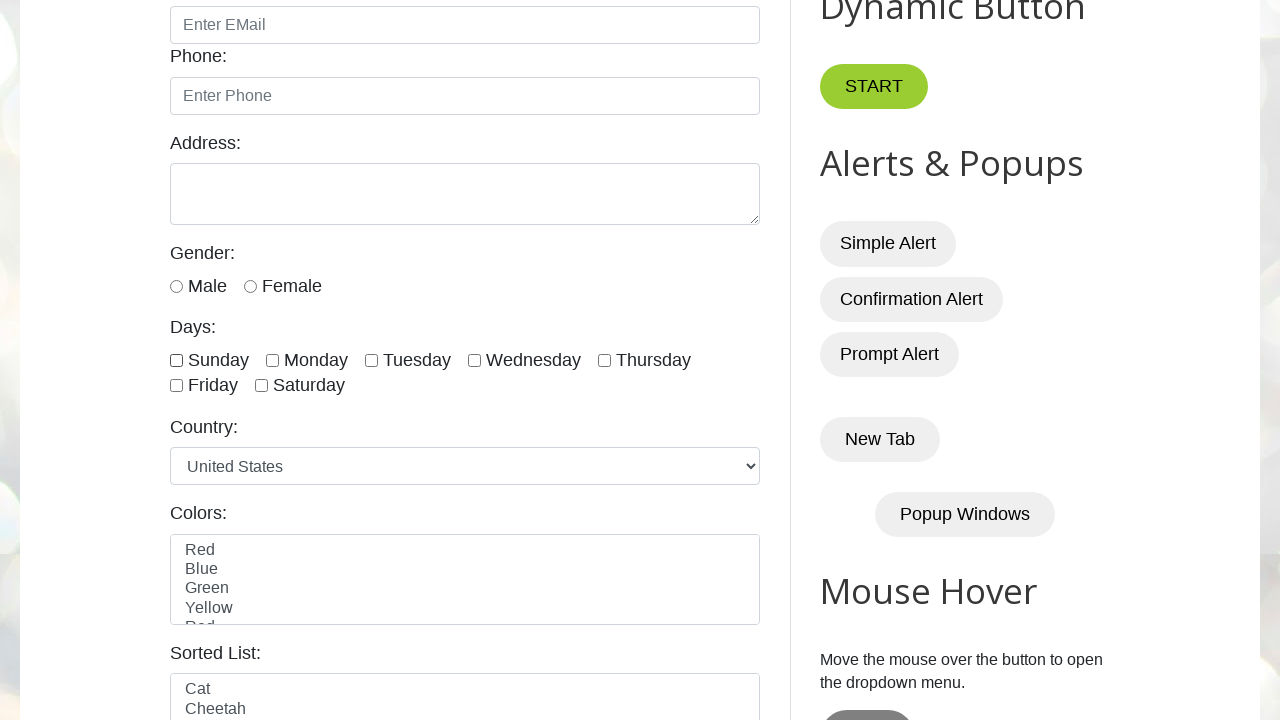

Verified sunday checkbox is unchecked
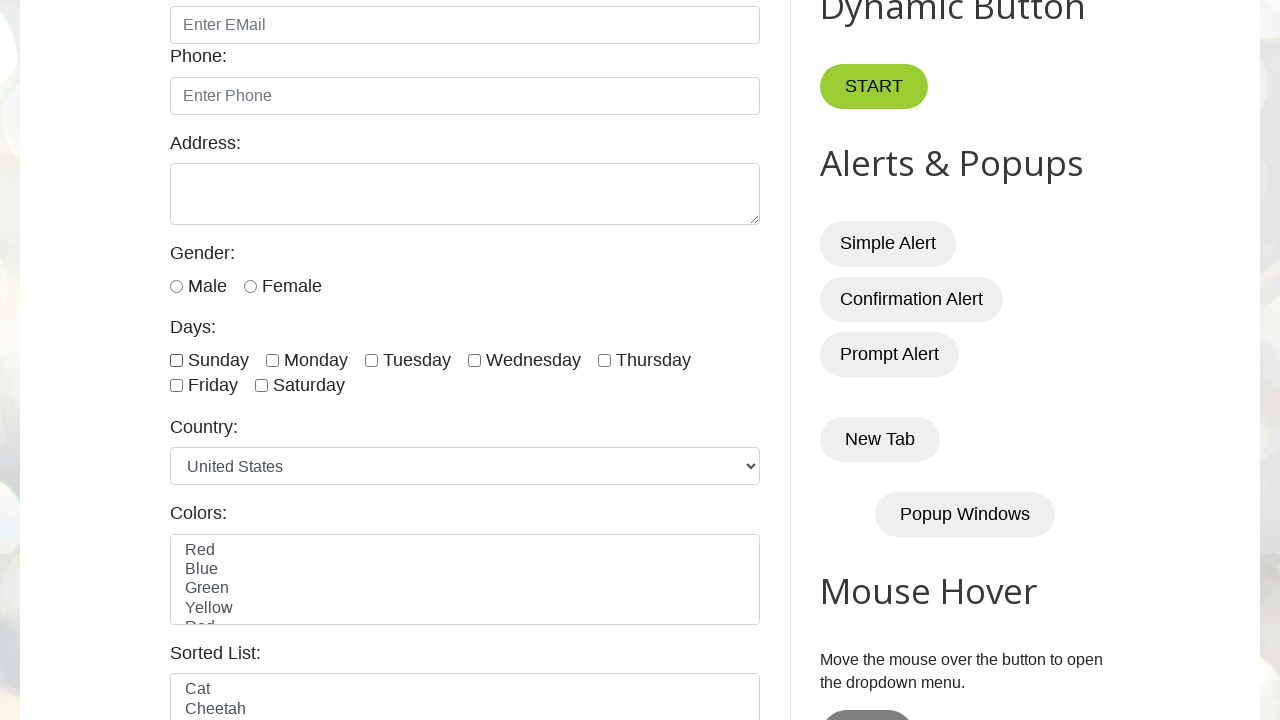

Clicked saturday checkbox to check it at (262, 386) on #saturday
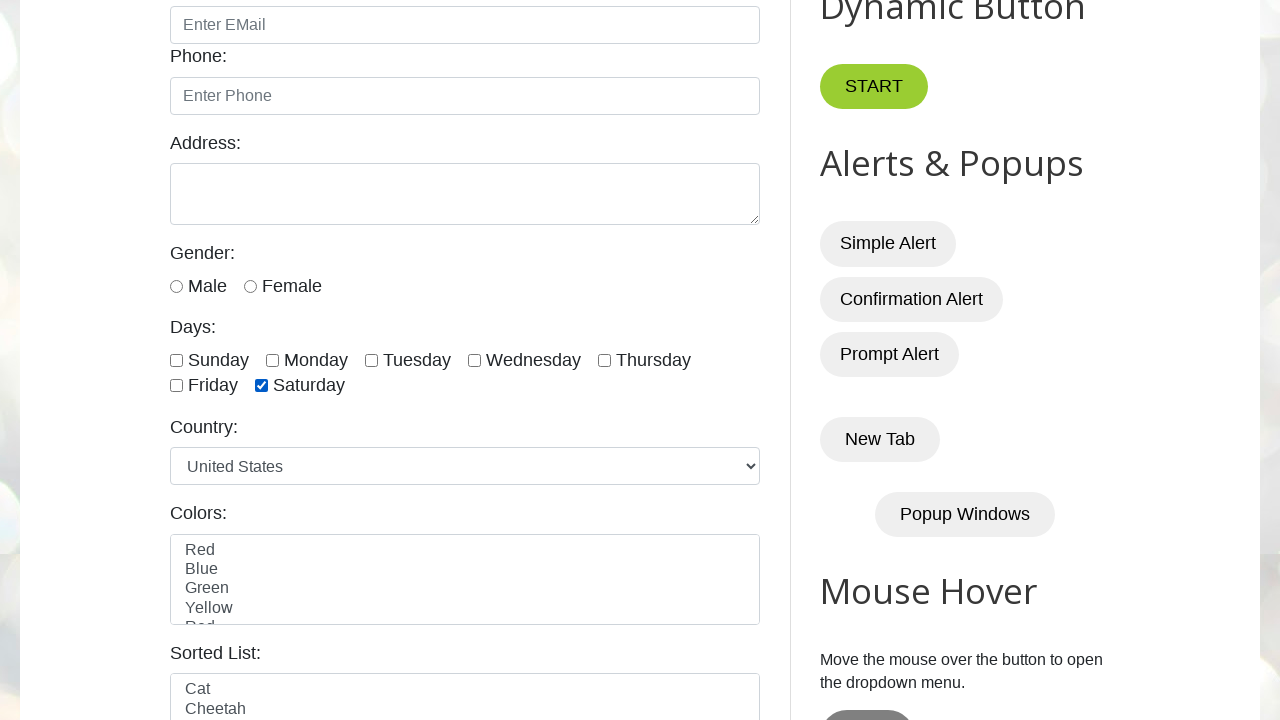

Verified saturday checkbox is checked
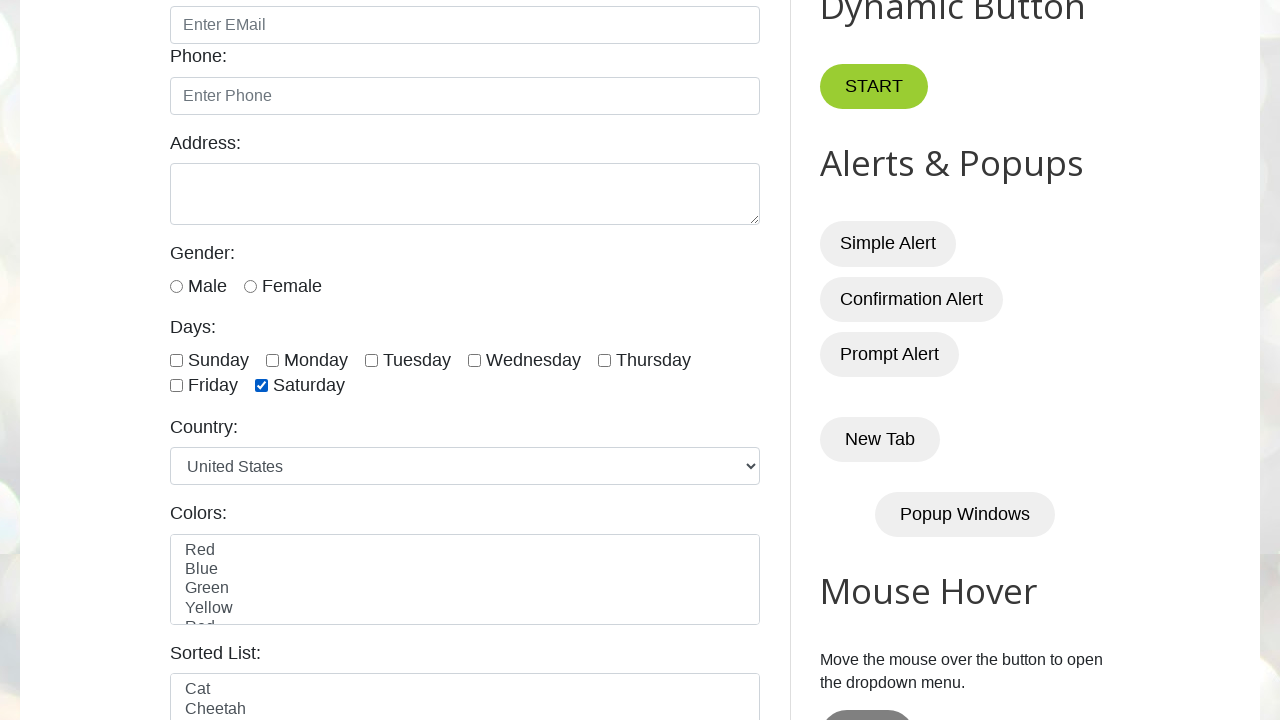

Clicked saturday checkbox to uncheck it at (262, 386) on #saturday
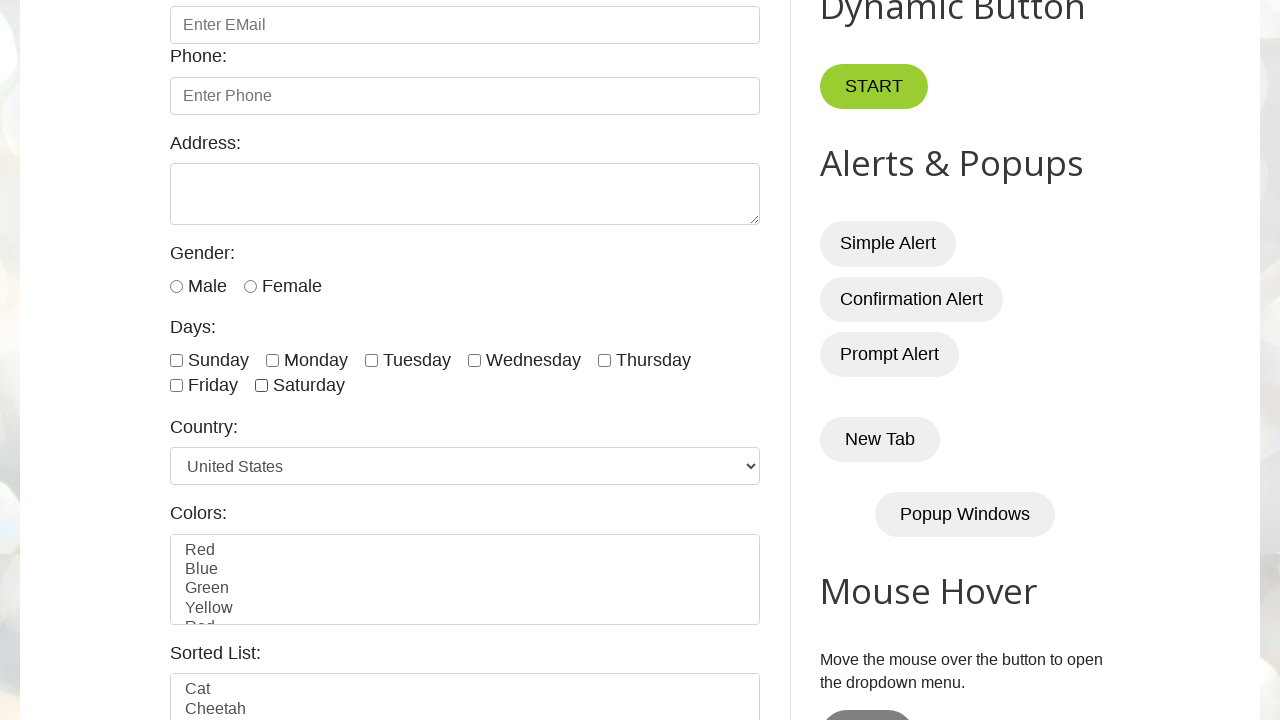

Verified saturday checkbox is unchecked
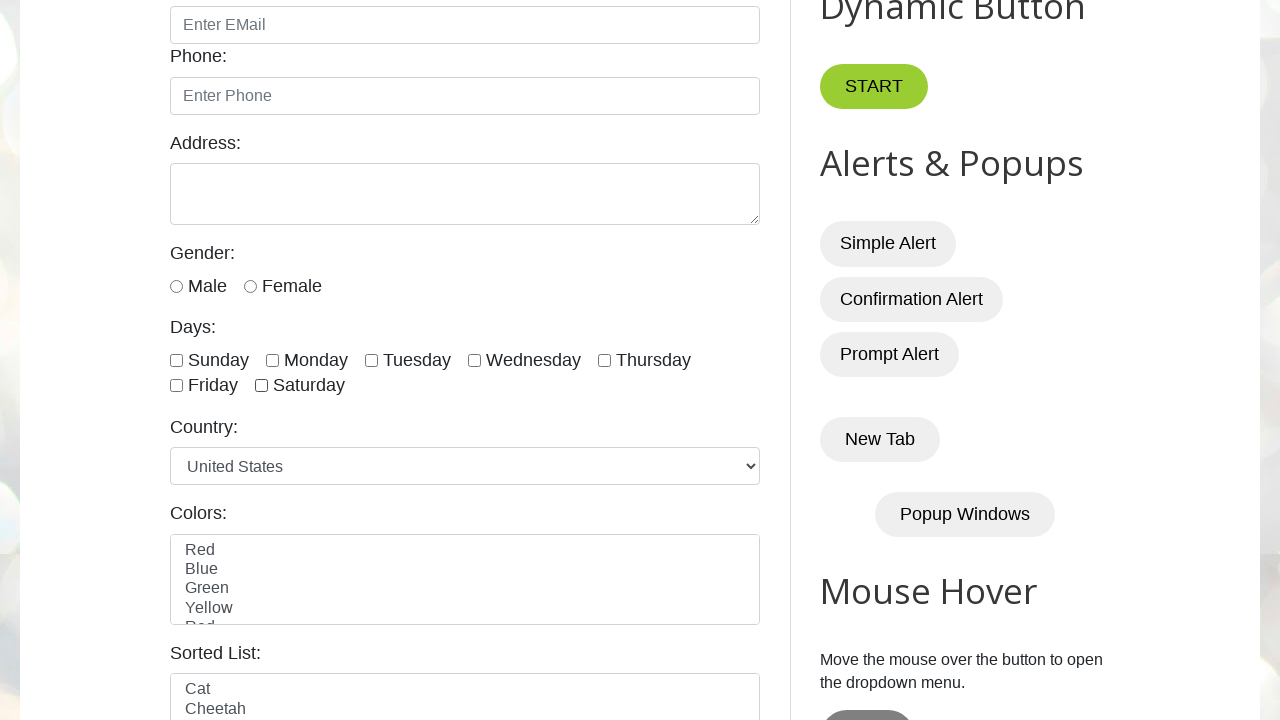

Clicked monday checkbox to check it at (272, 360) on #monday
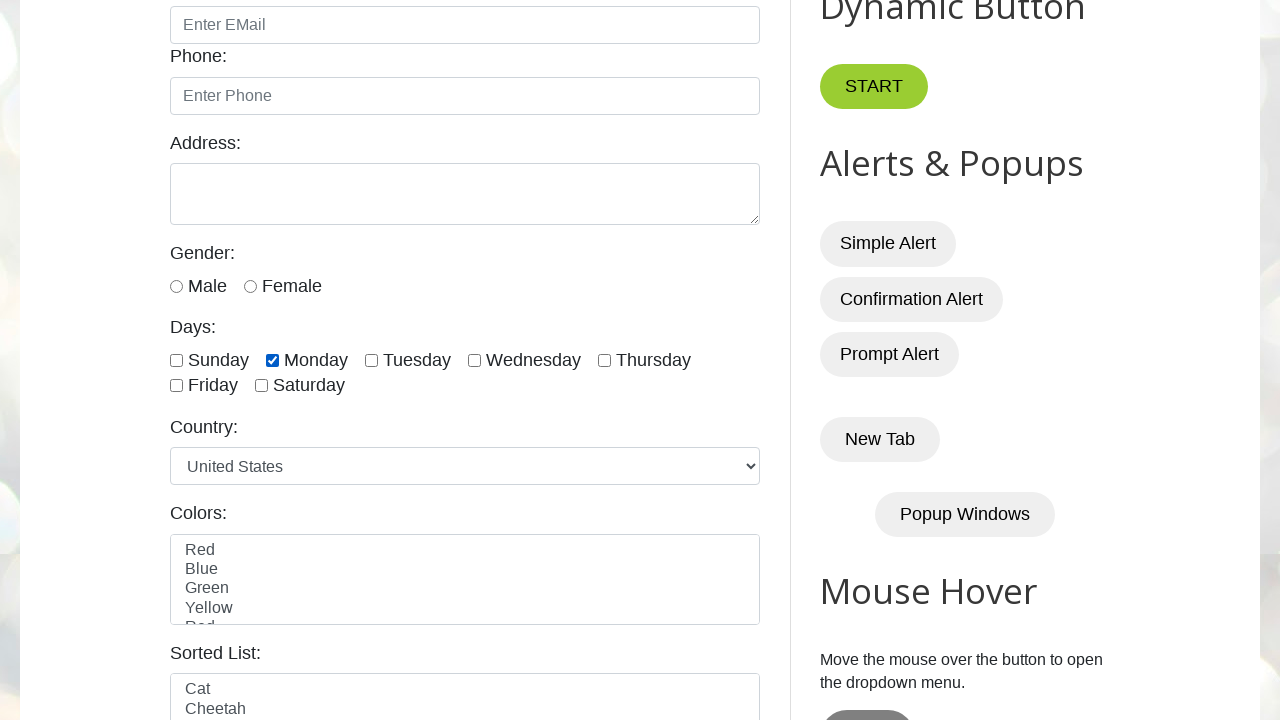

Verified monday checkbox is checked
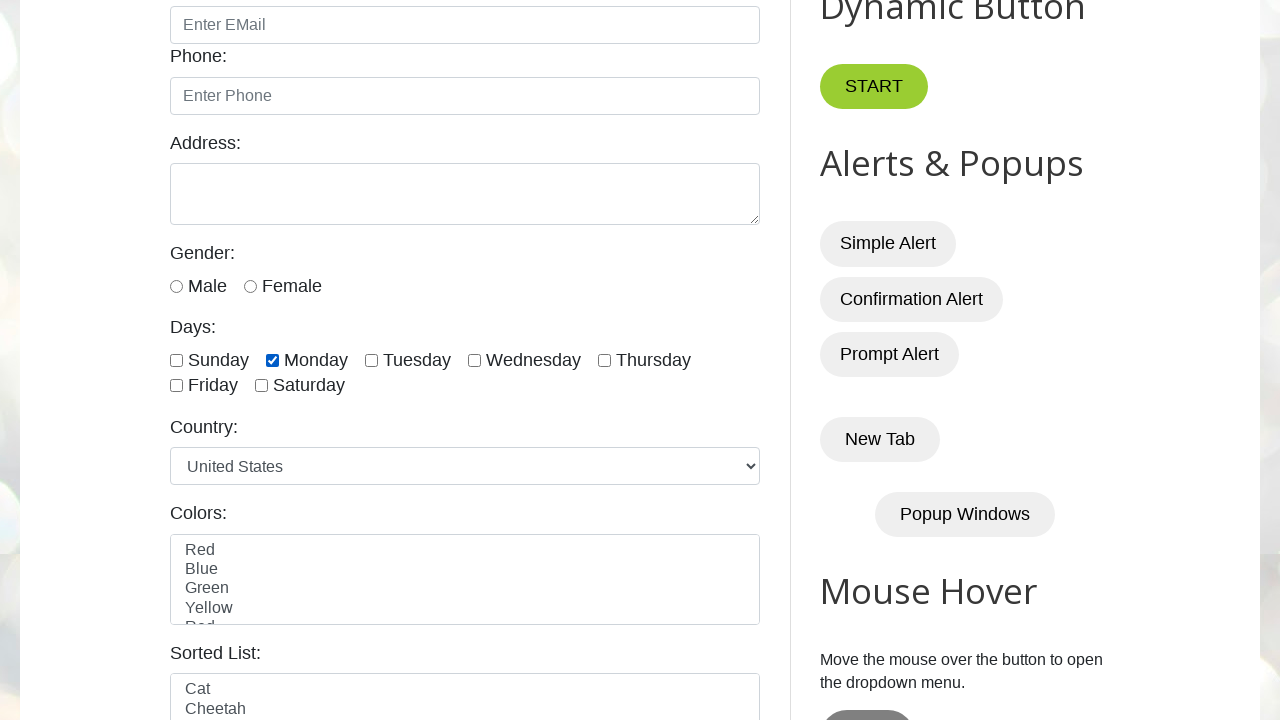

Clicked monday checkbox to uncheck it at (272, 360) on #monday
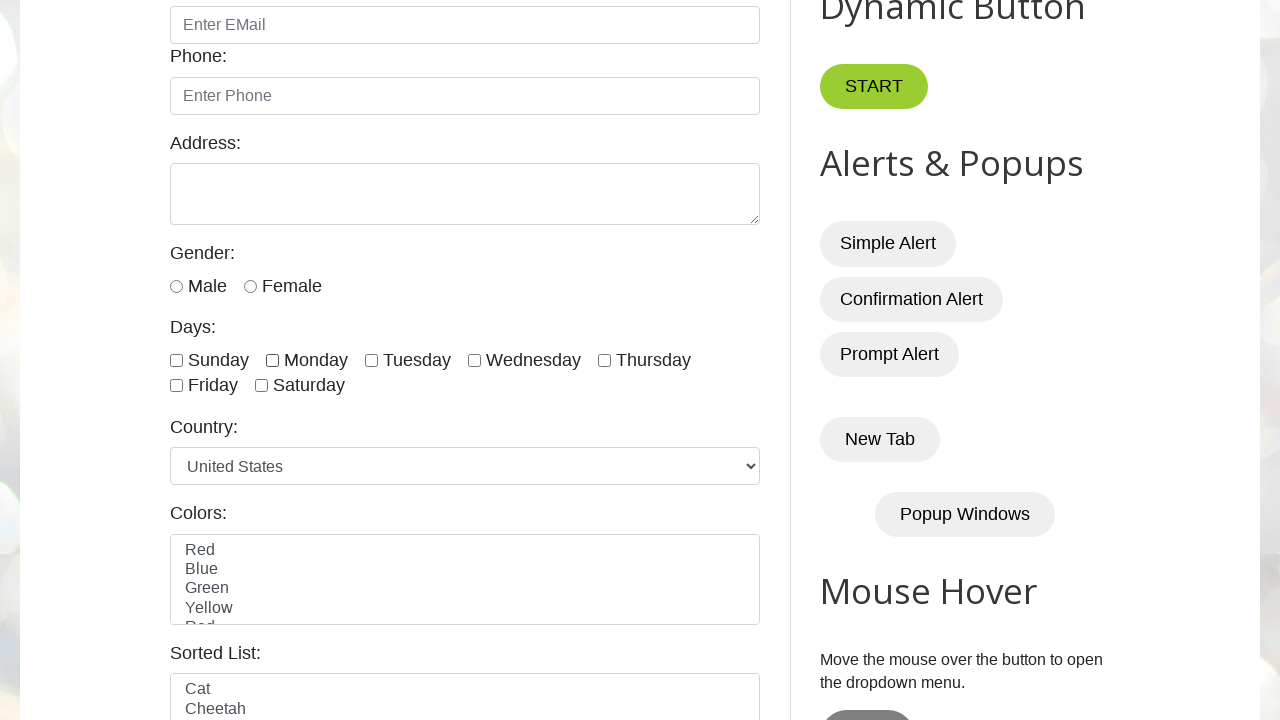

Verified monday checkbox is unchecked
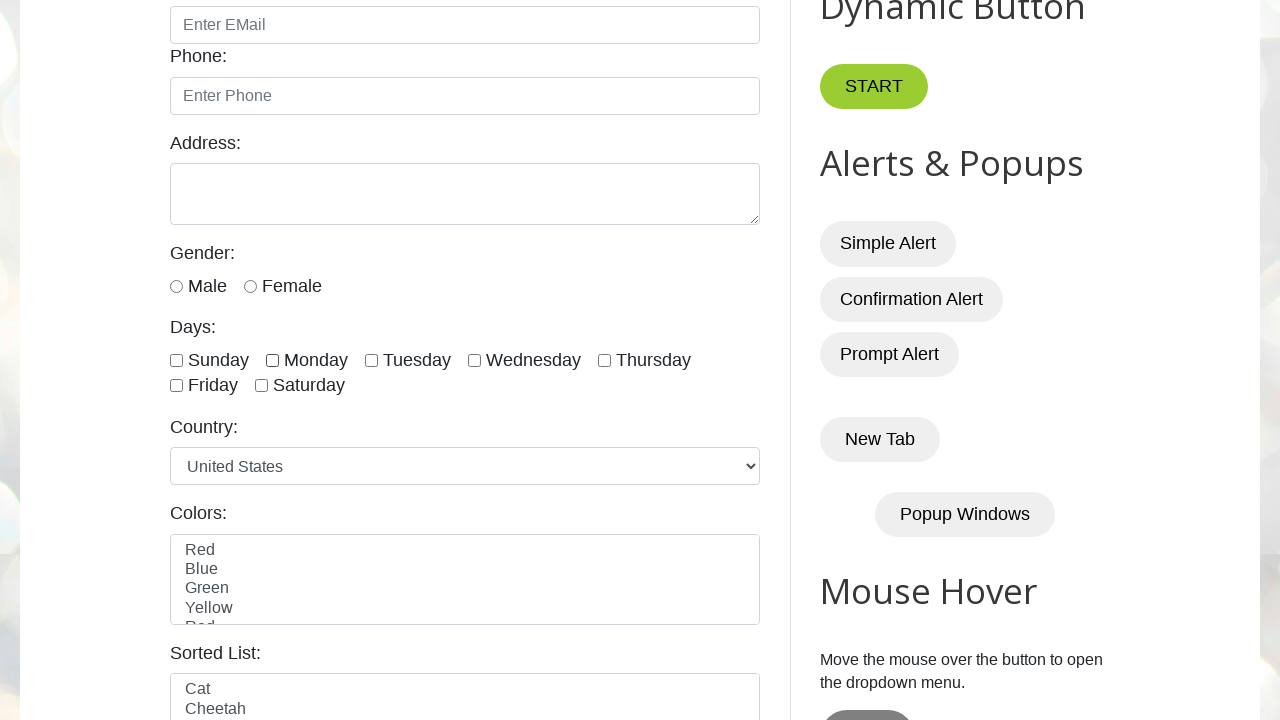

Clicked tuesday checkbox to check it at (372, 360) on #tuesday
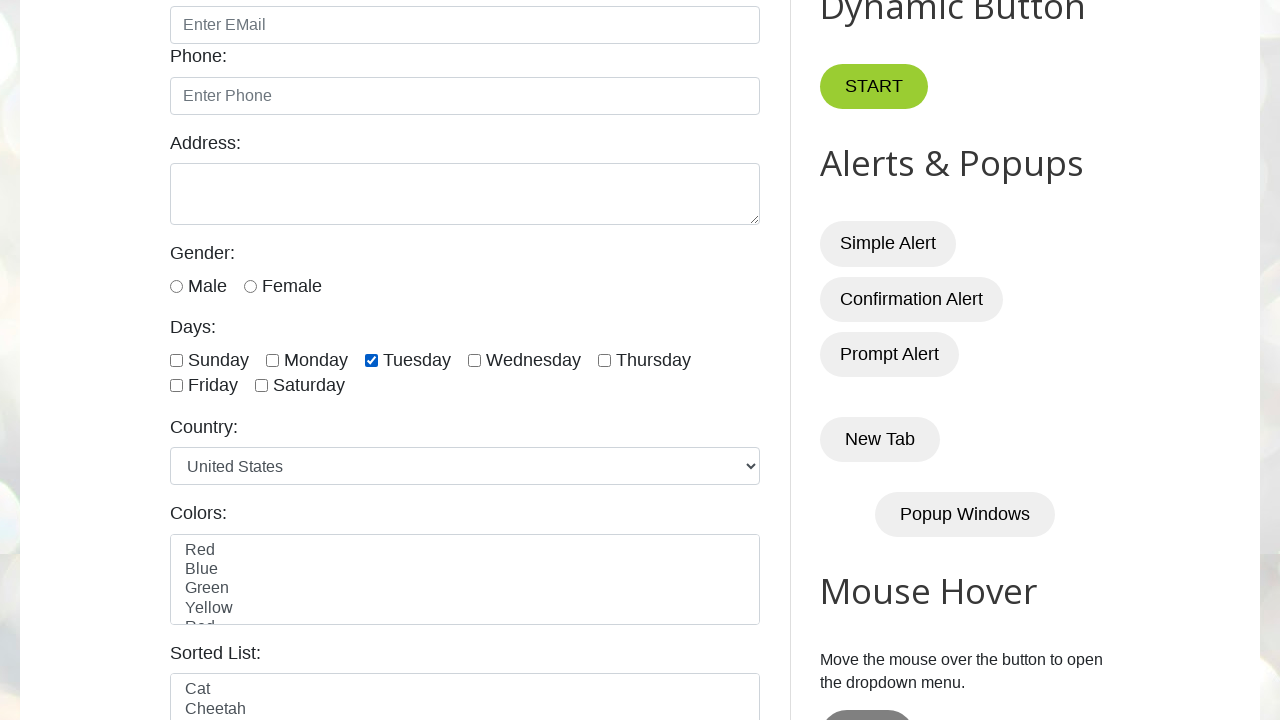

Verified tuesday checkbox is checked
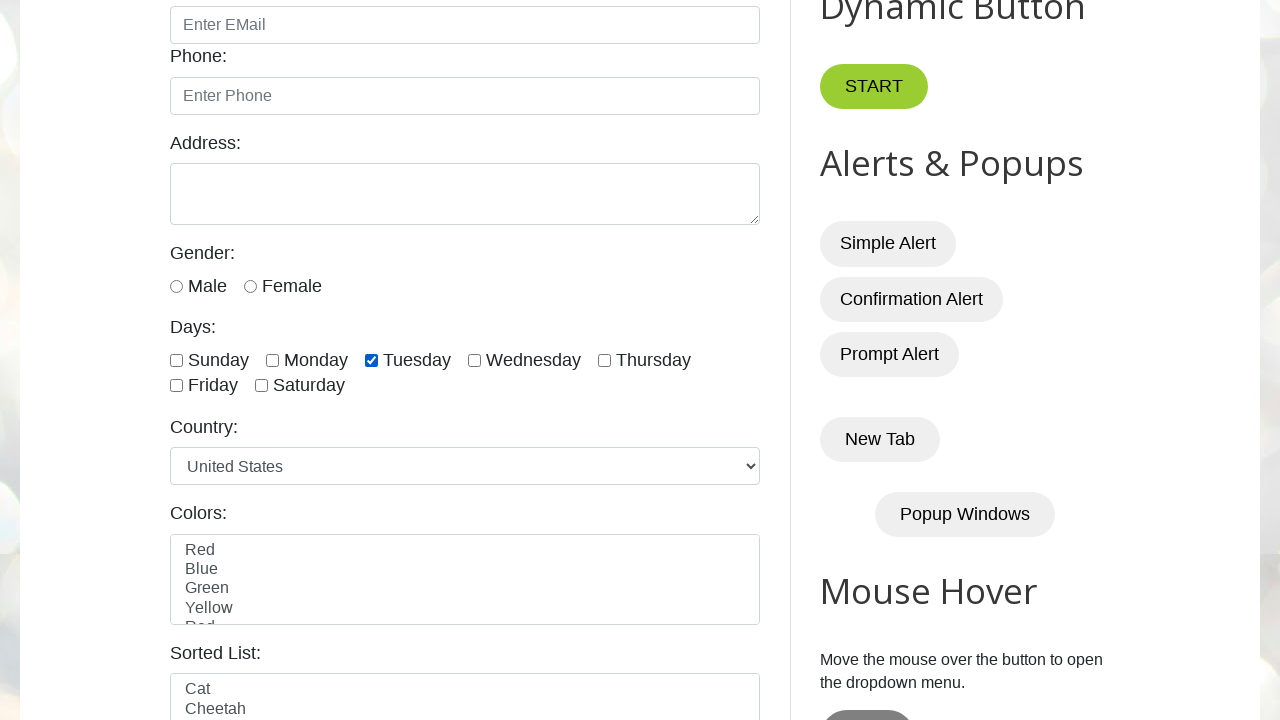

Clicked tuesday checkbox to uncheck it at (372, 360) on #tuesday
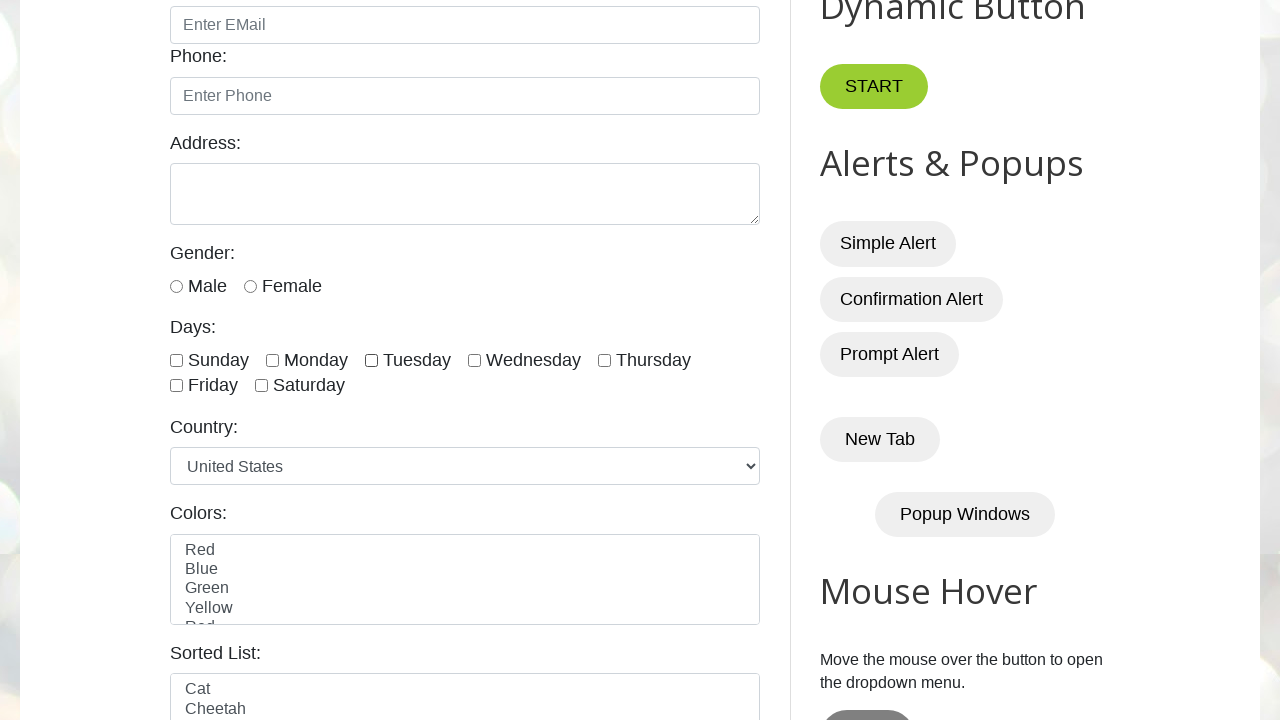

Verified tuesday checkbox is unchecked
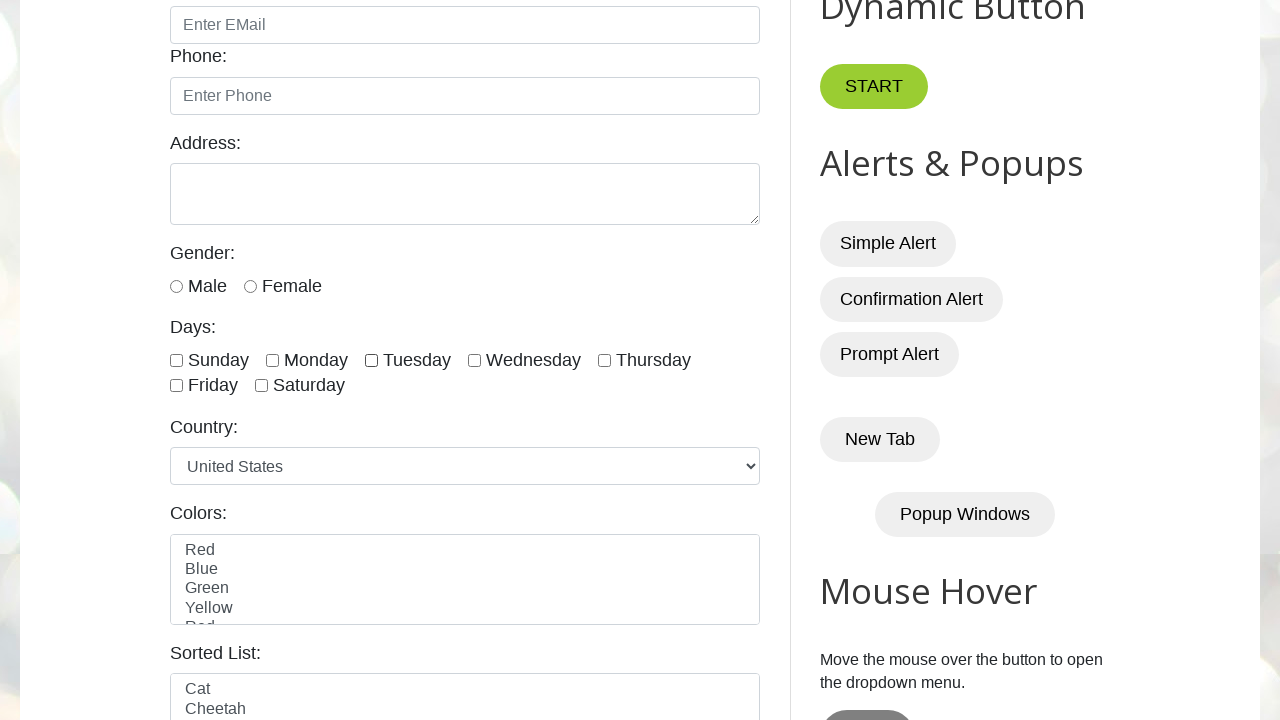

Clicked wednesday checkbox to check it at (474, 360) on #wednesday
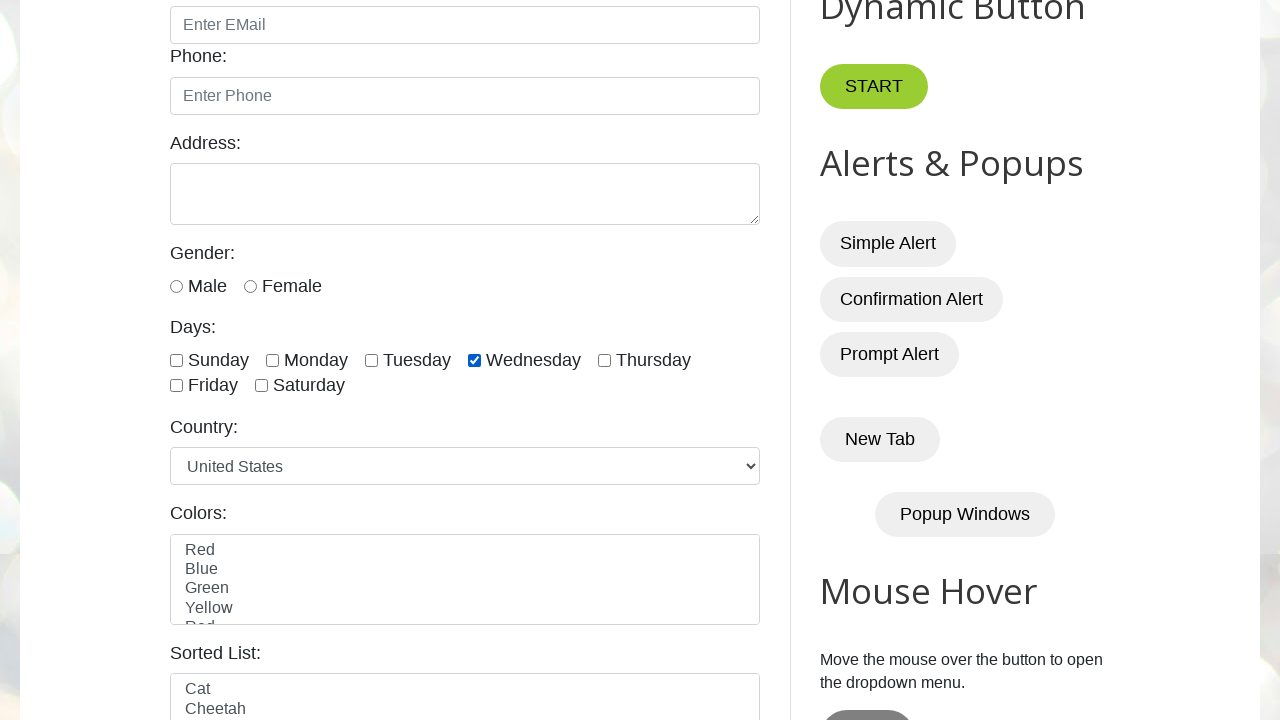

Verified wednesday checkbox is checked
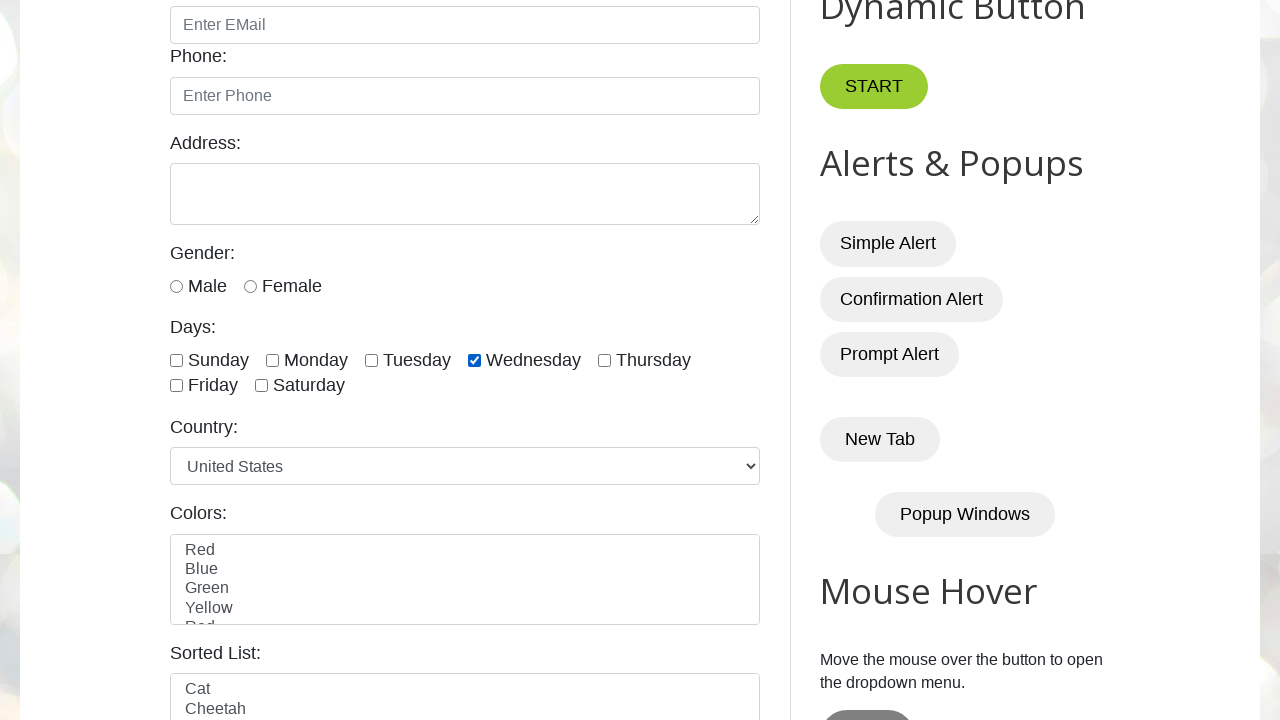

Clicked wednesday checkbox to uncheck it at (474, 360) on #wednesday
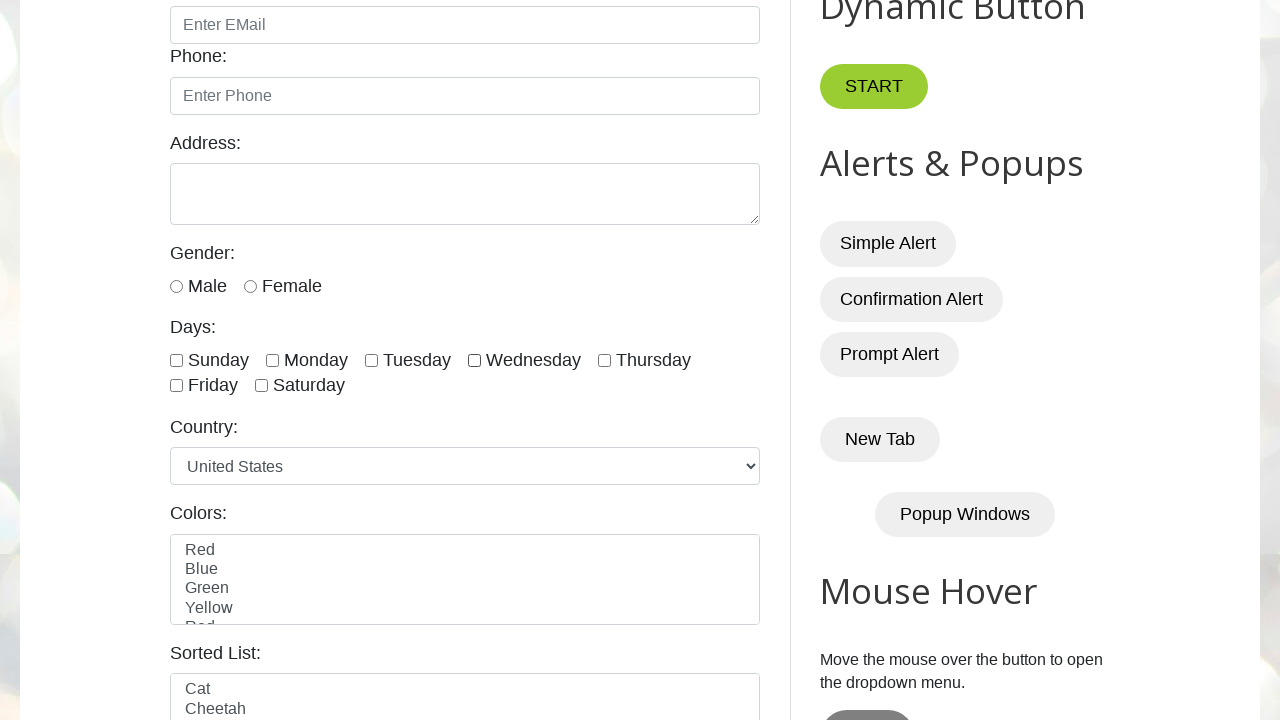

Verified wednesday checkbox is unchecked
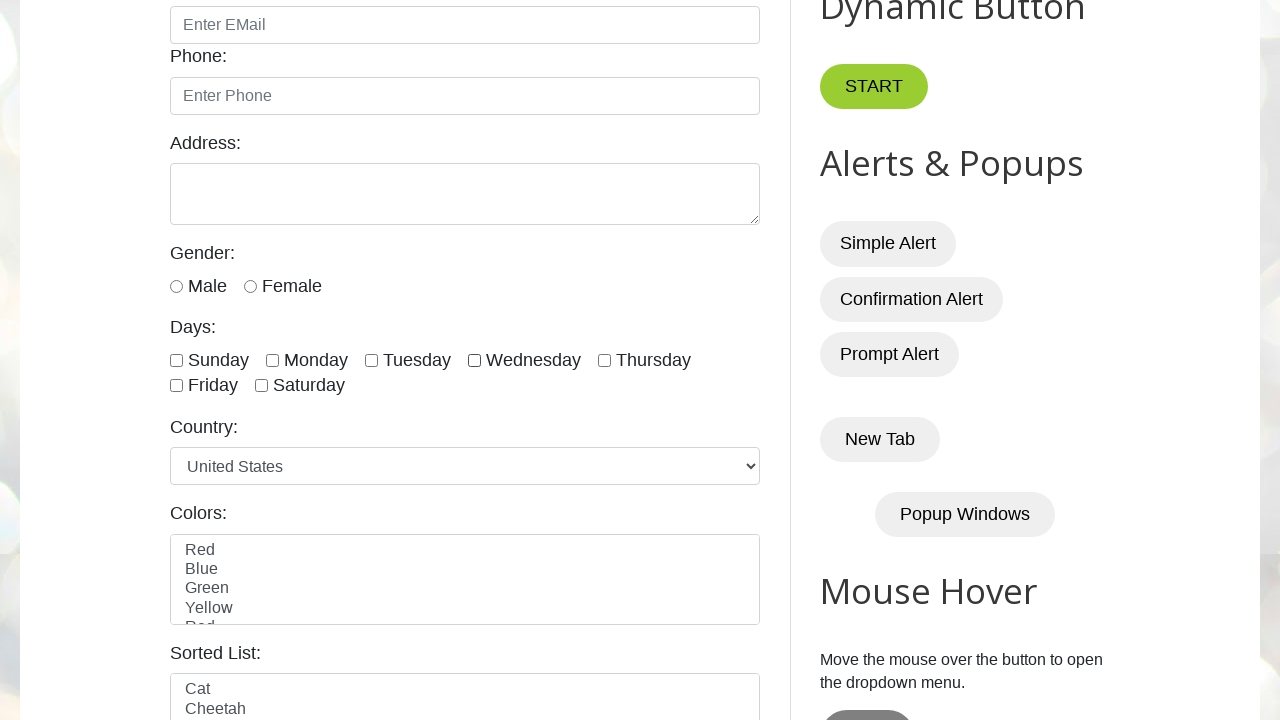

Clicked thursday checkbox to check it at (604, 360) on #thursday
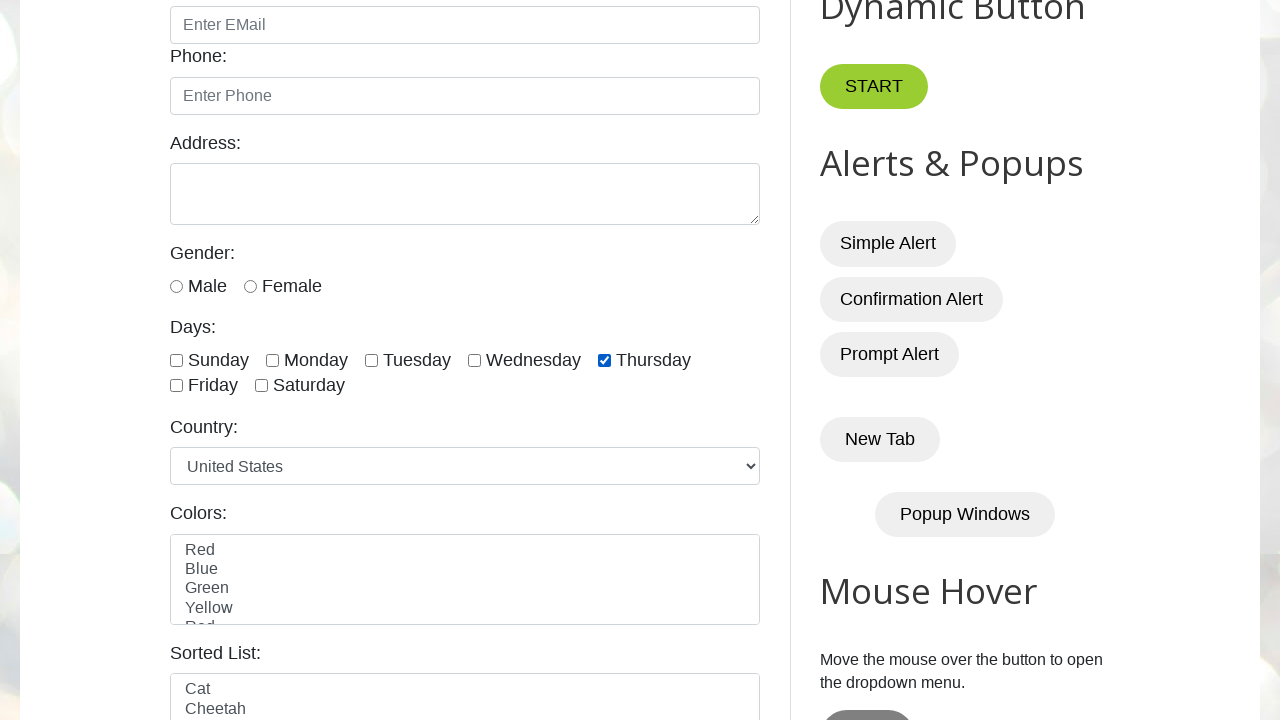

Verified thursday checkbox is checked
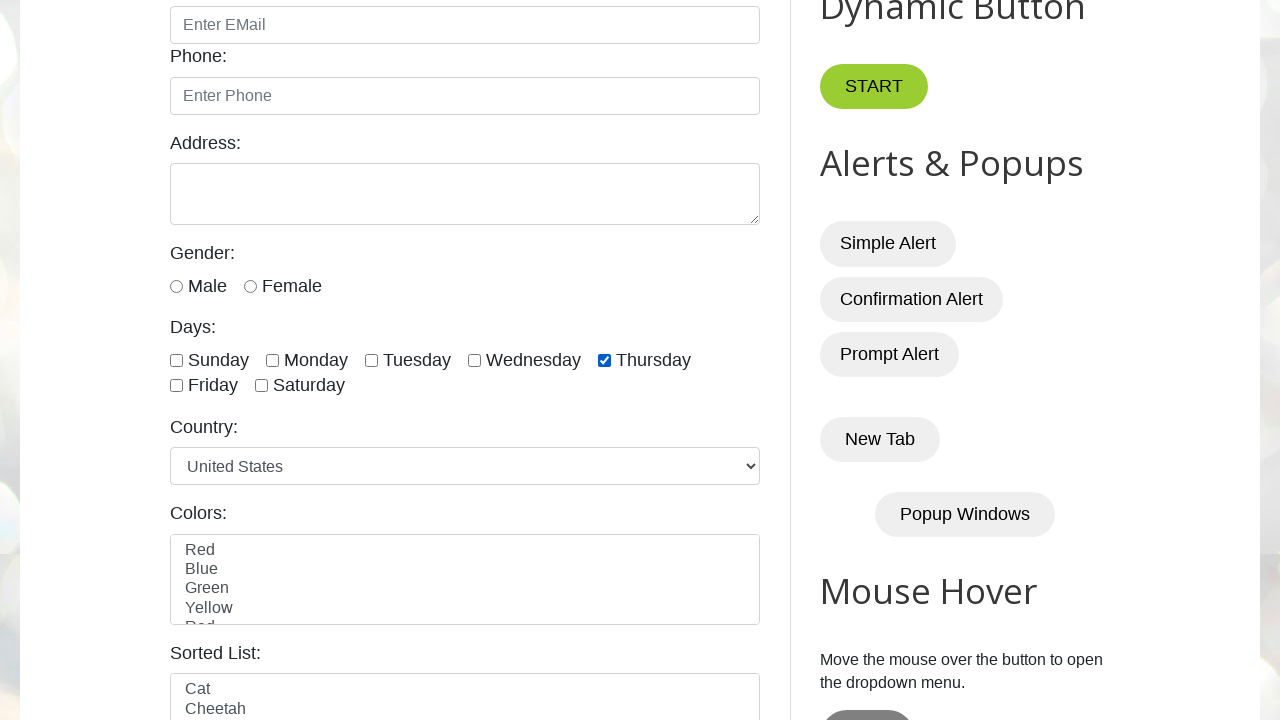

Clicked thursday checkbox to uncheck it at (604, 360) on #thursday
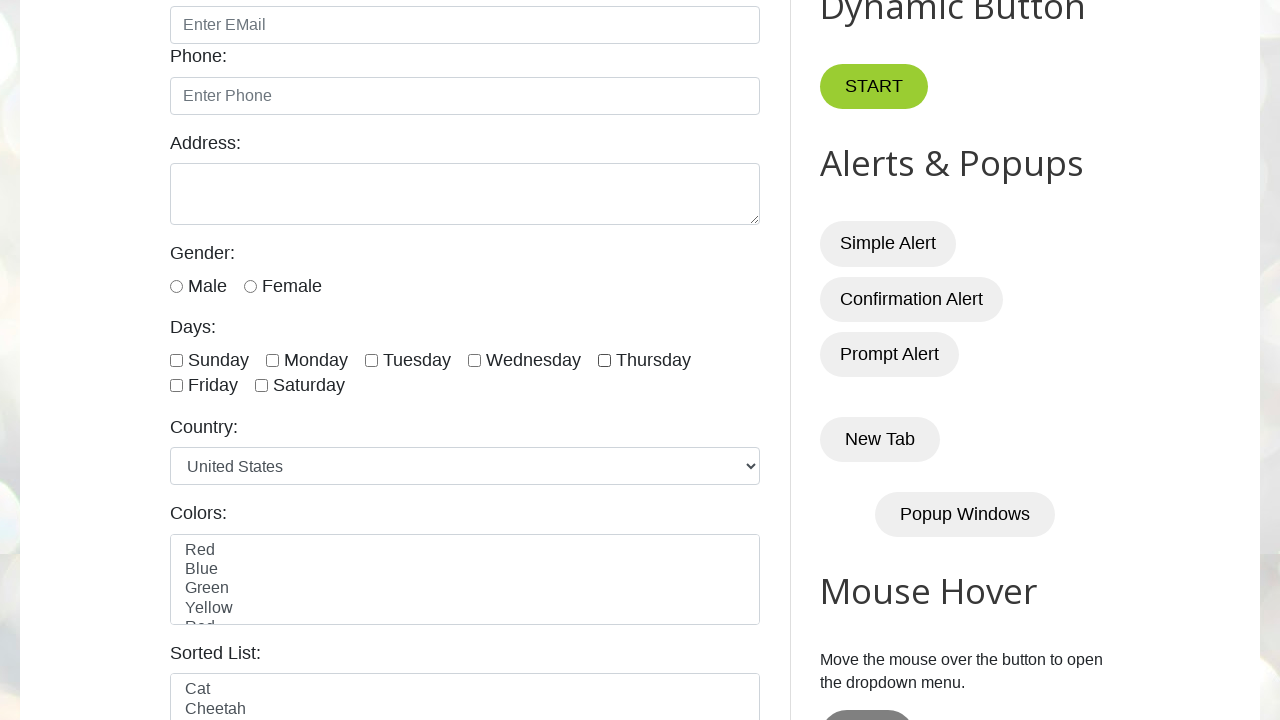

Verified thursday checkbox is unchecked
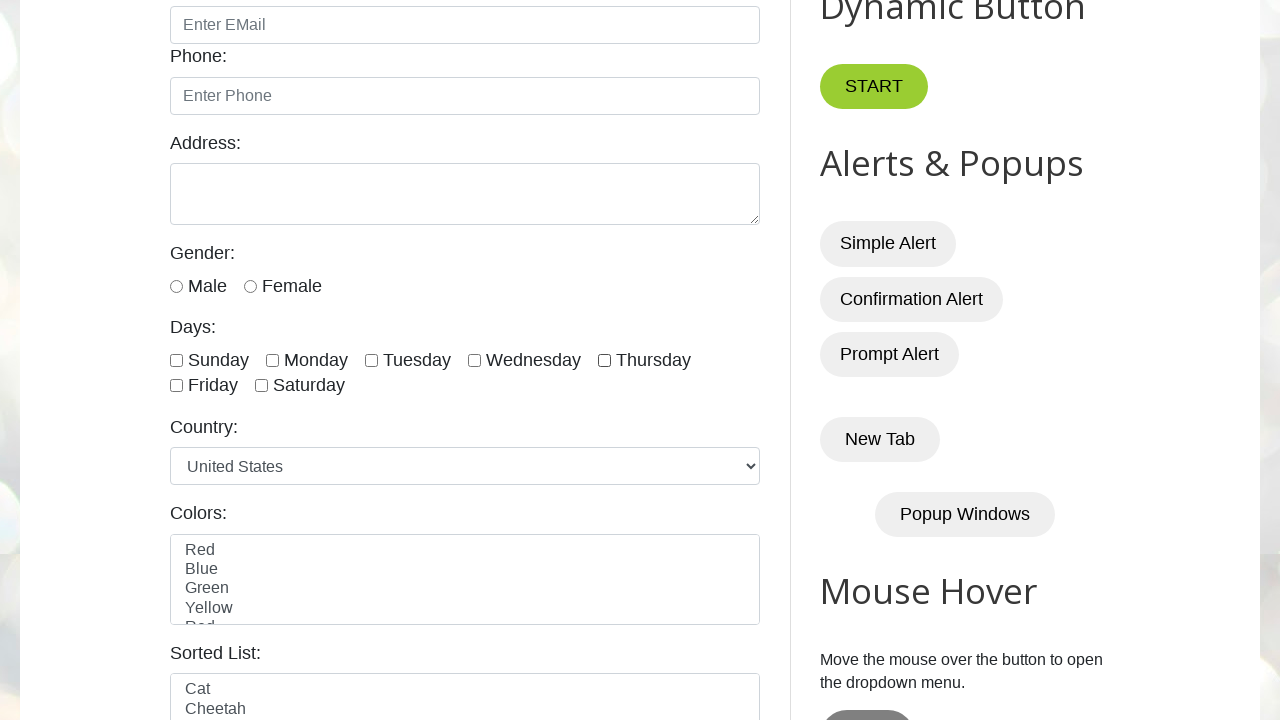

Clicked friday checkbox to check it at (176, 386) on #friday
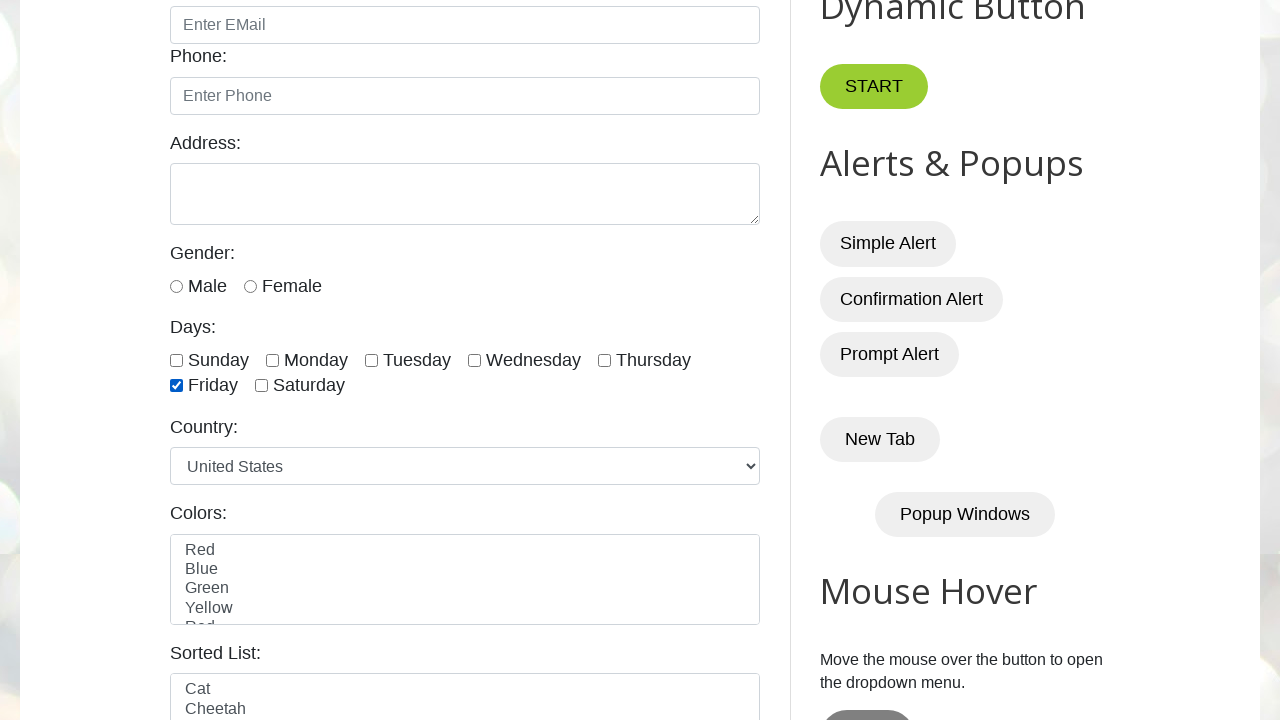

Verified friday checkbox is checked
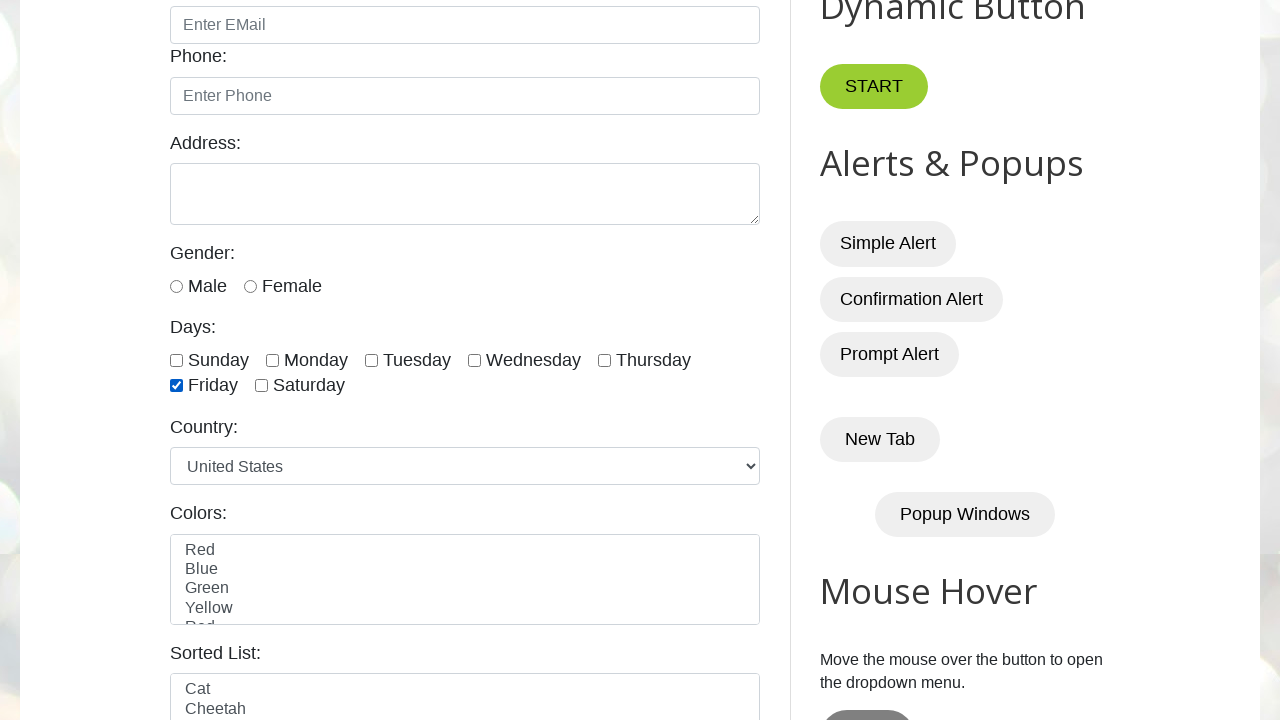

Clicked friday checkbox to uncheck it at (176, 386) on #friday
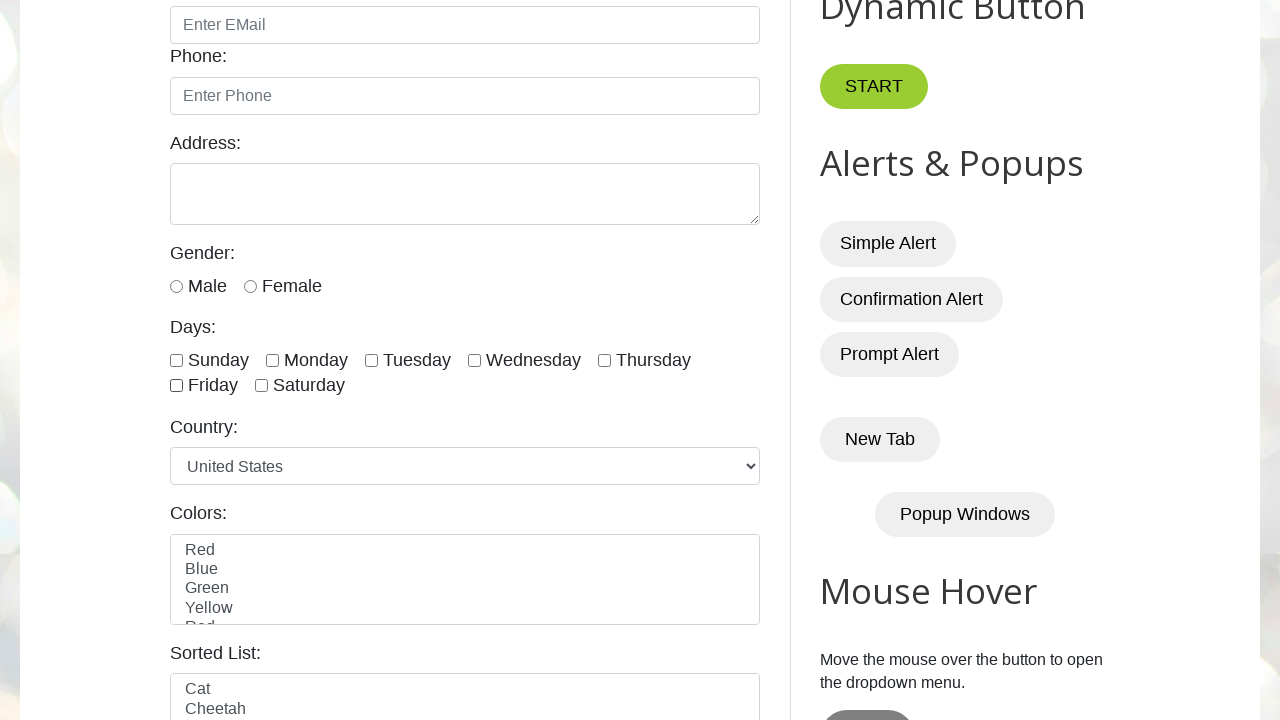

Verified friday checkbox is unchecked
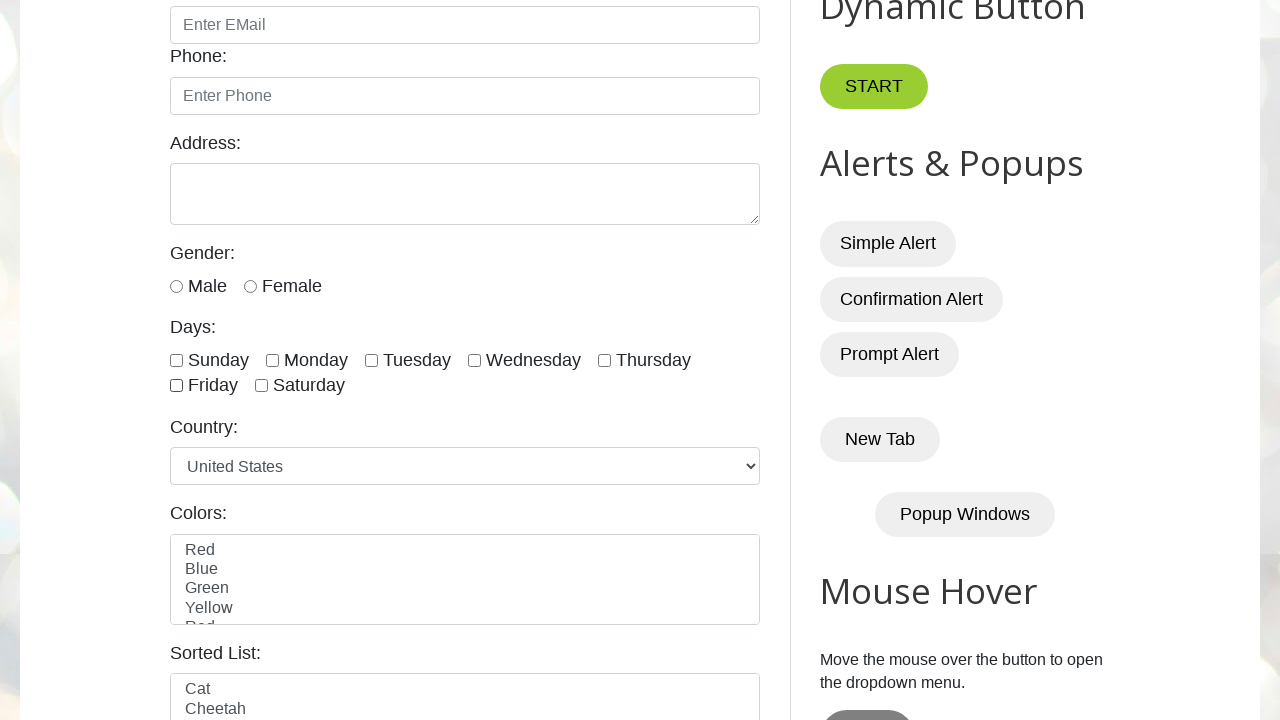

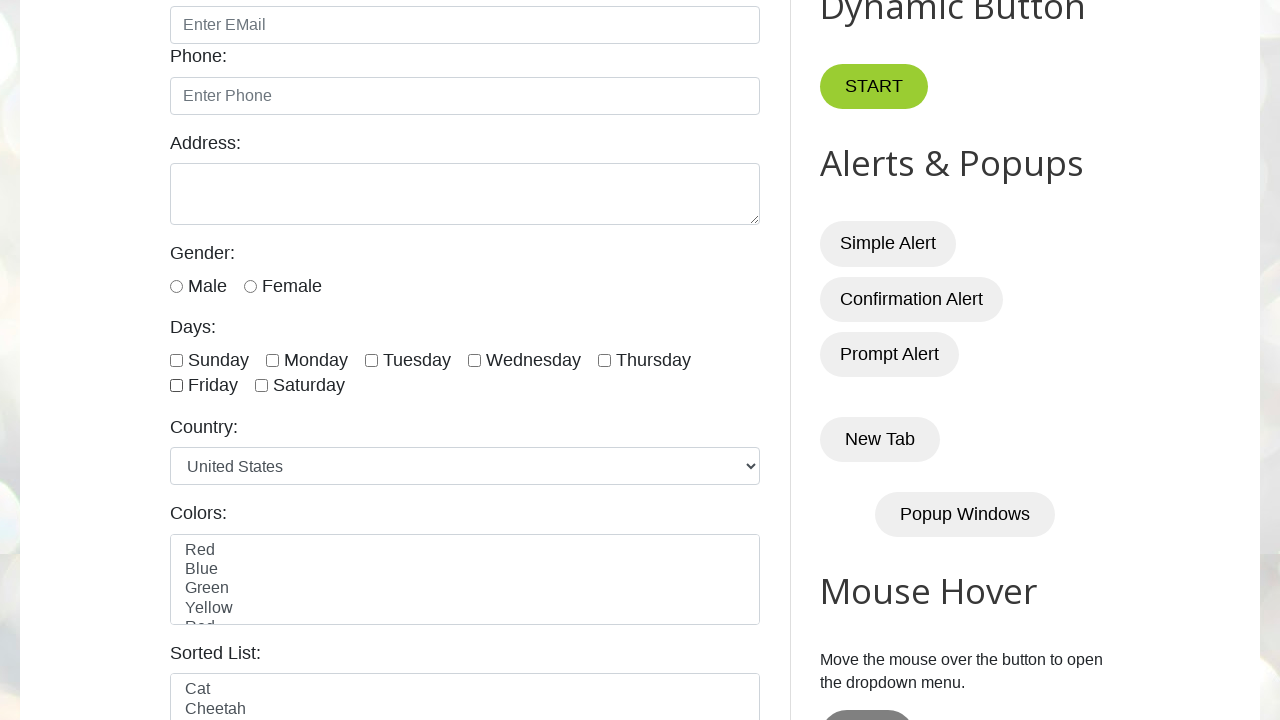